Tests broken images detection by navigating to image URLs and checking if they return 'Not Found' errors

Starting URL: https://the-internet.herokuapp.com/broken_images

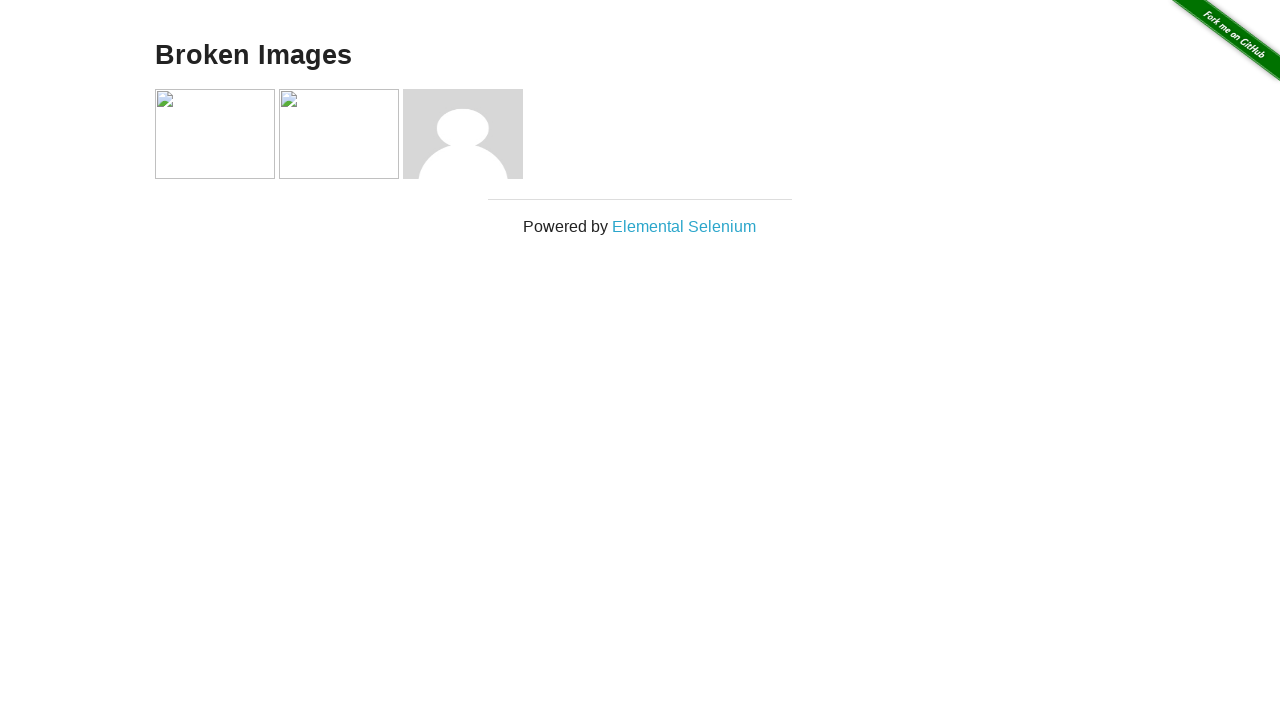

Navigated to first broken image URL (asdf.jpg)
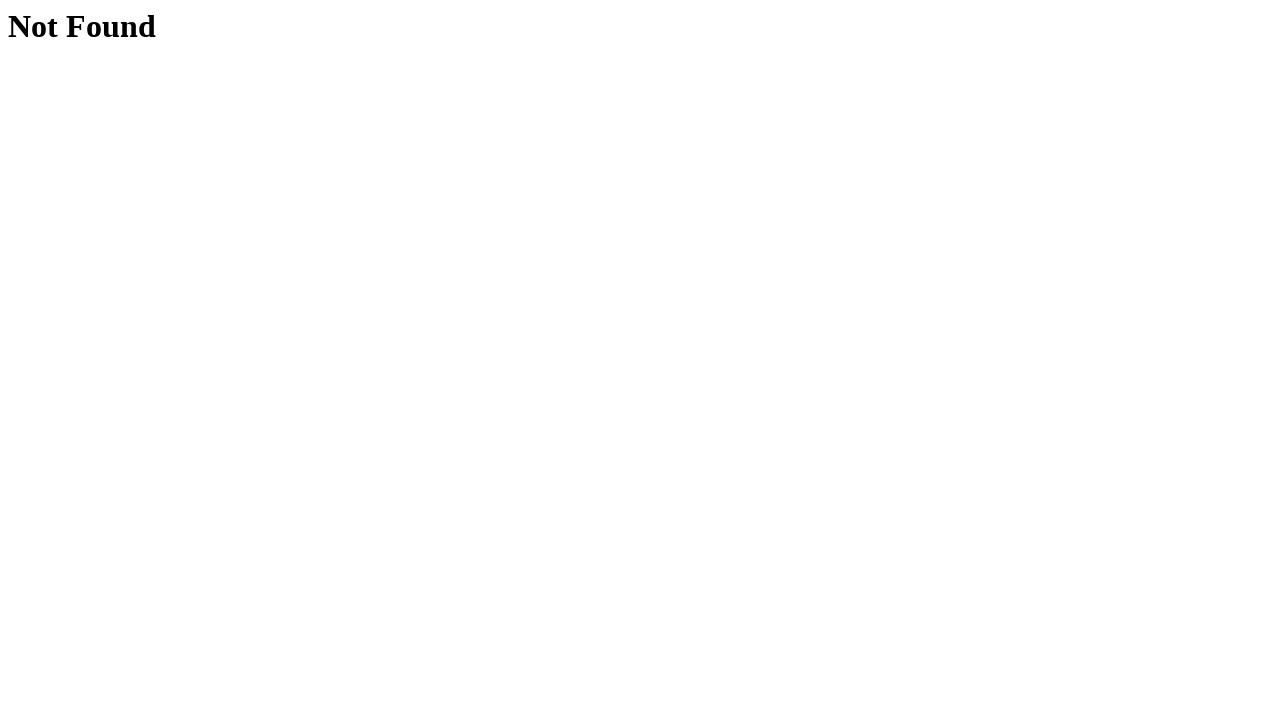

Retrieved heading text from broken image page: 'Not Found'
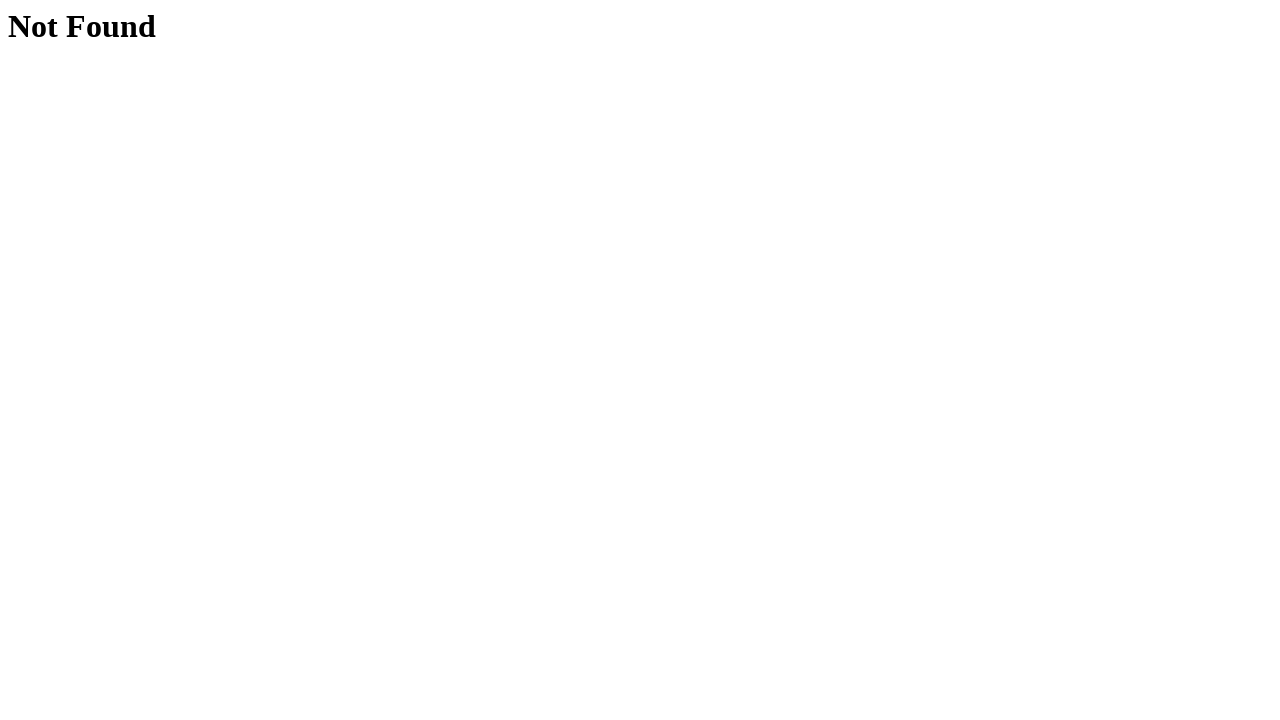

Navigated back to previous page
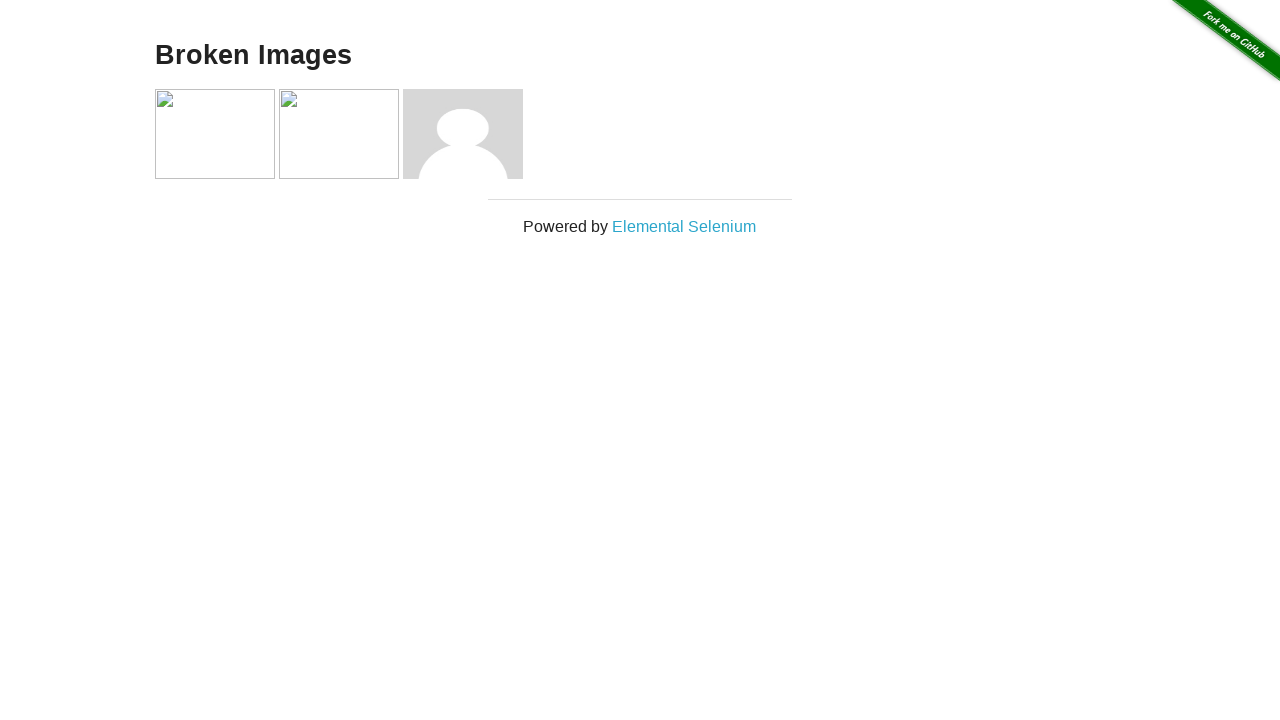

Navigated to second broken image URL (hjkl.jpg)
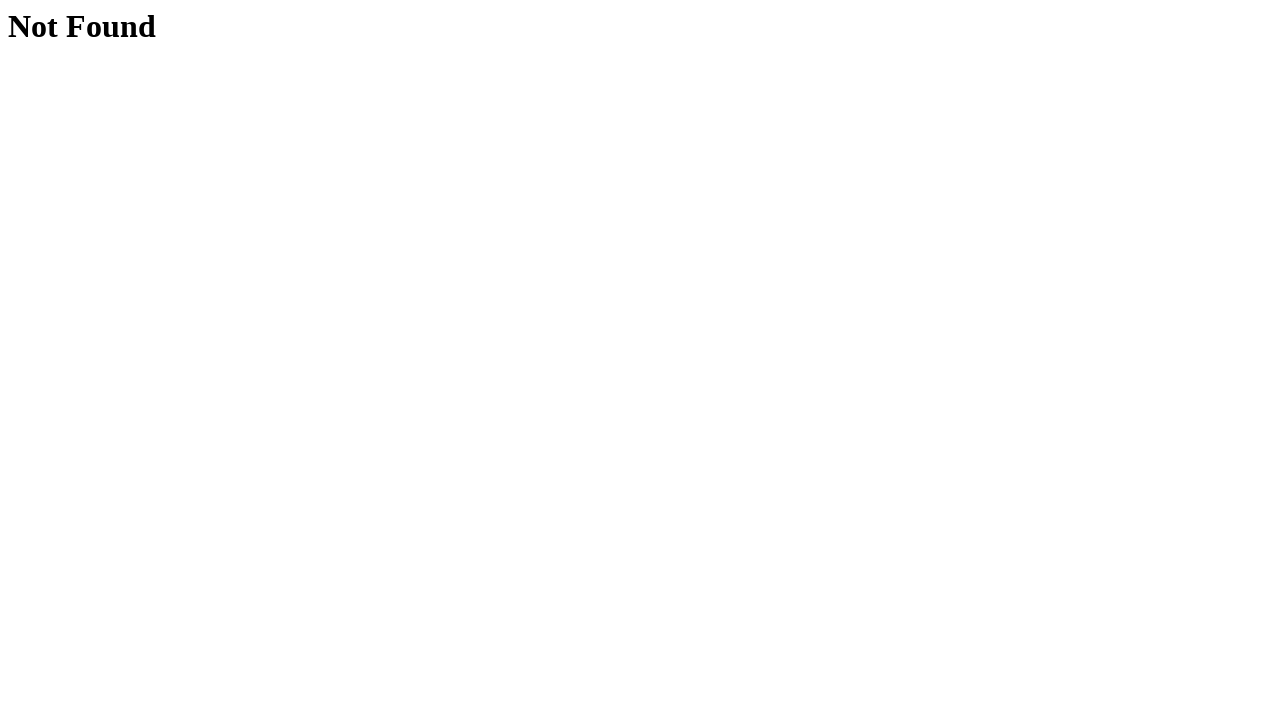

Retrieved heading text from second broken image page: 'Not Found'
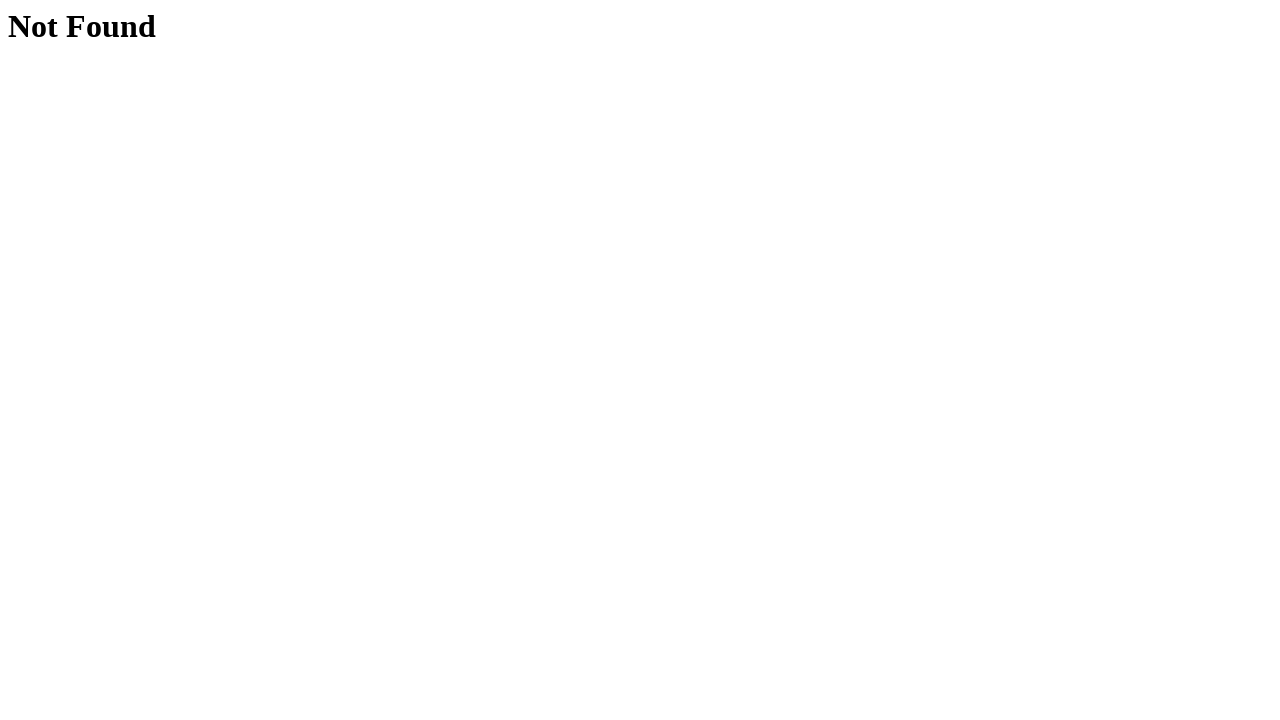

Navigated to valid image URL (avatar-blank.jpg)
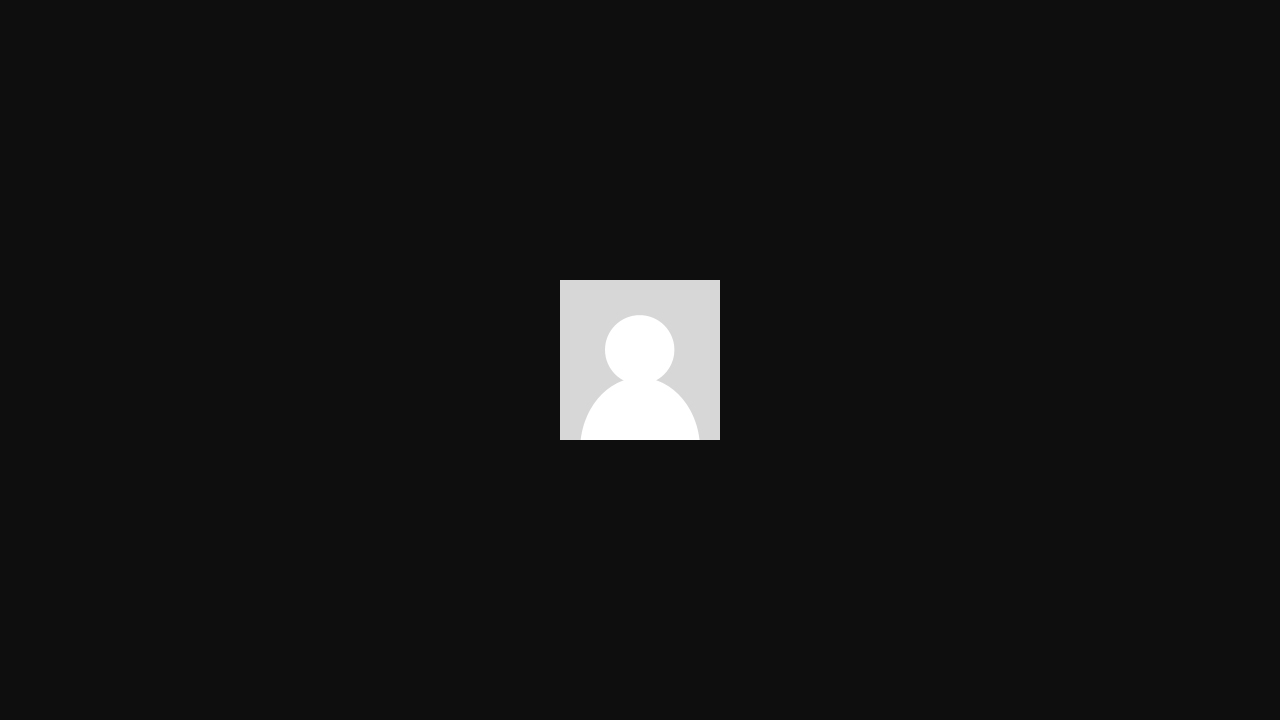

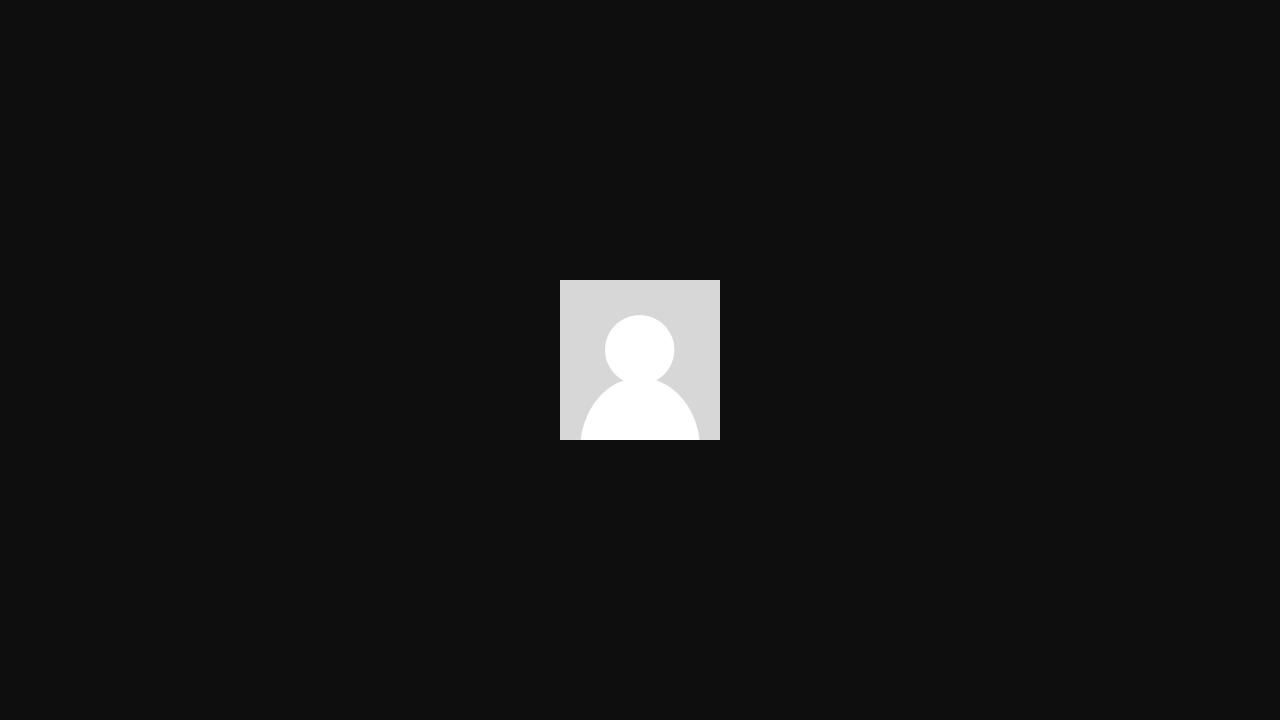